Tests radio button functionality on the DemoQA practice form by clicking the Male radio button and verifying selection state.

Starting URL: https://demoqa.com/automation-practice-form

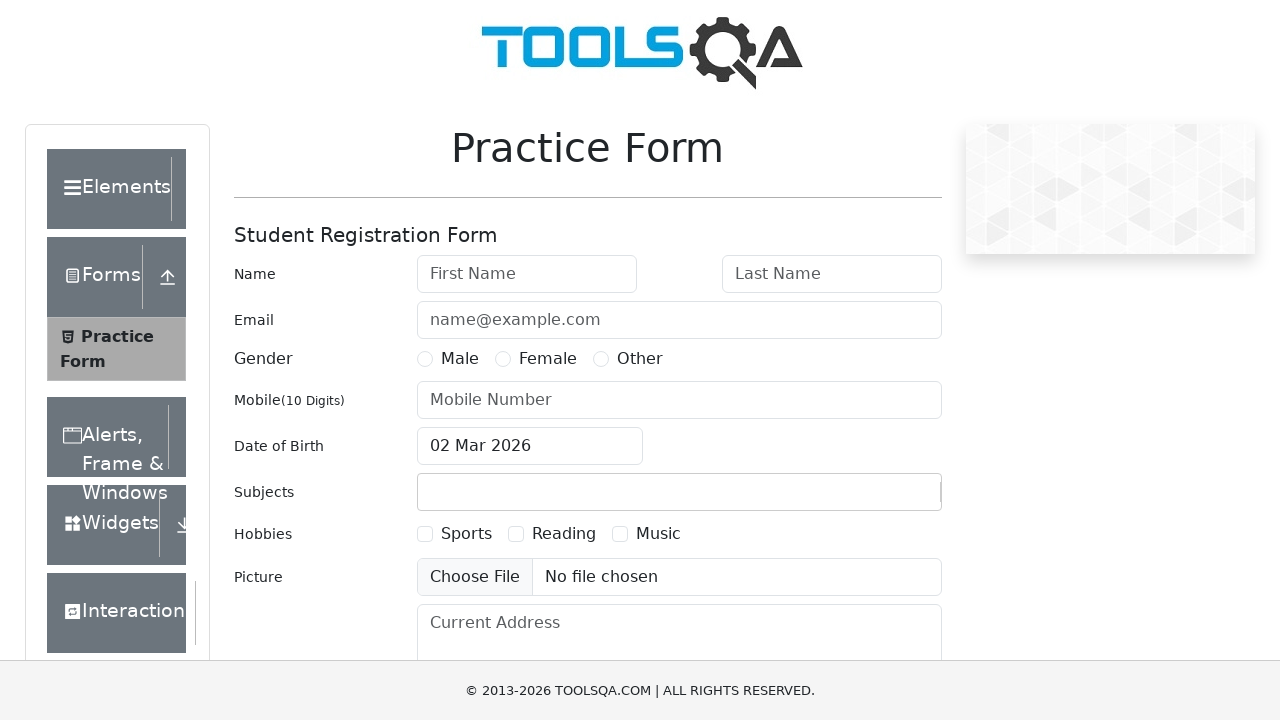

Waited for Male radio button label to load on DemoQA practice form
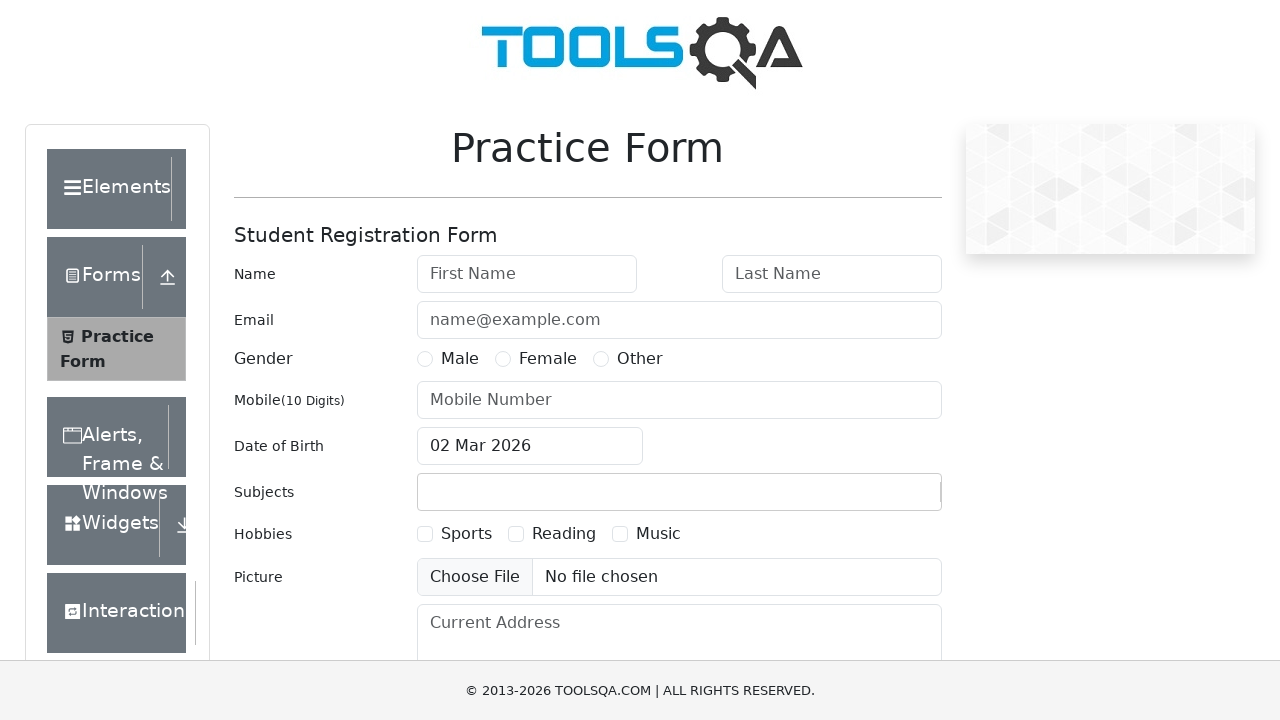

Clicked on Male radio button label at (460, 359) on xpath=//label[text()='Male']
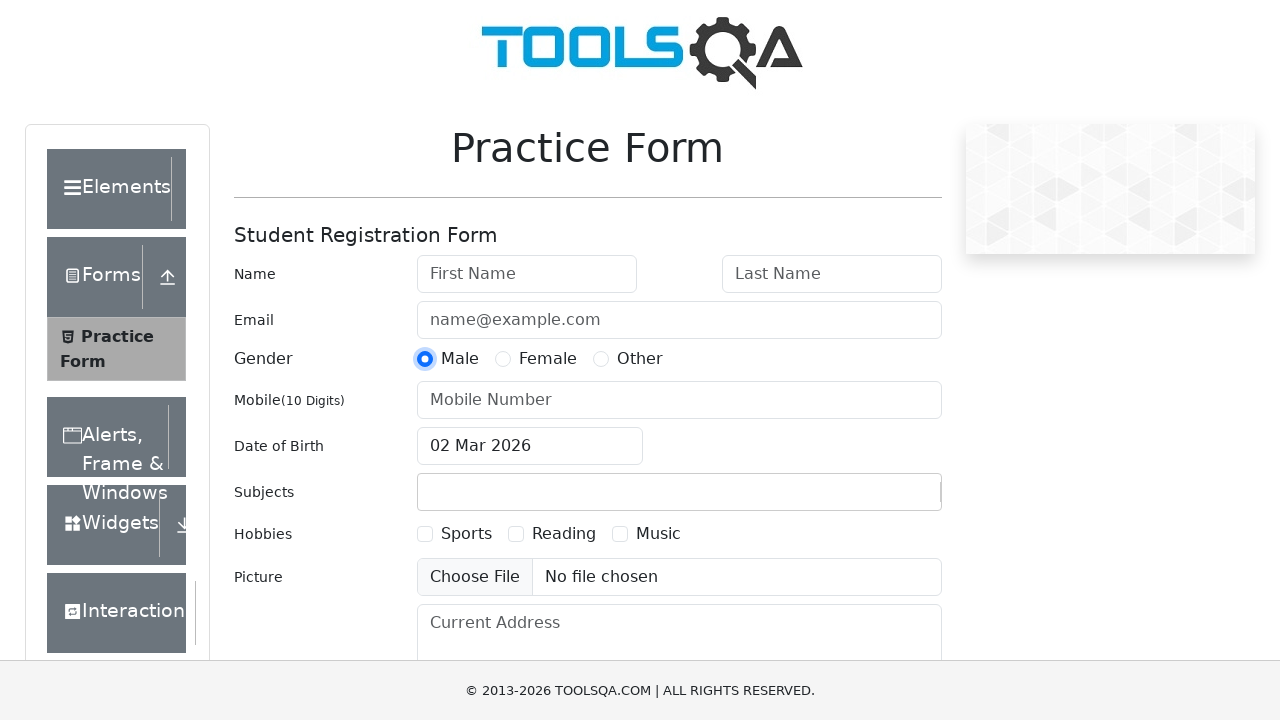

Waited 1 second for radio button selection to register
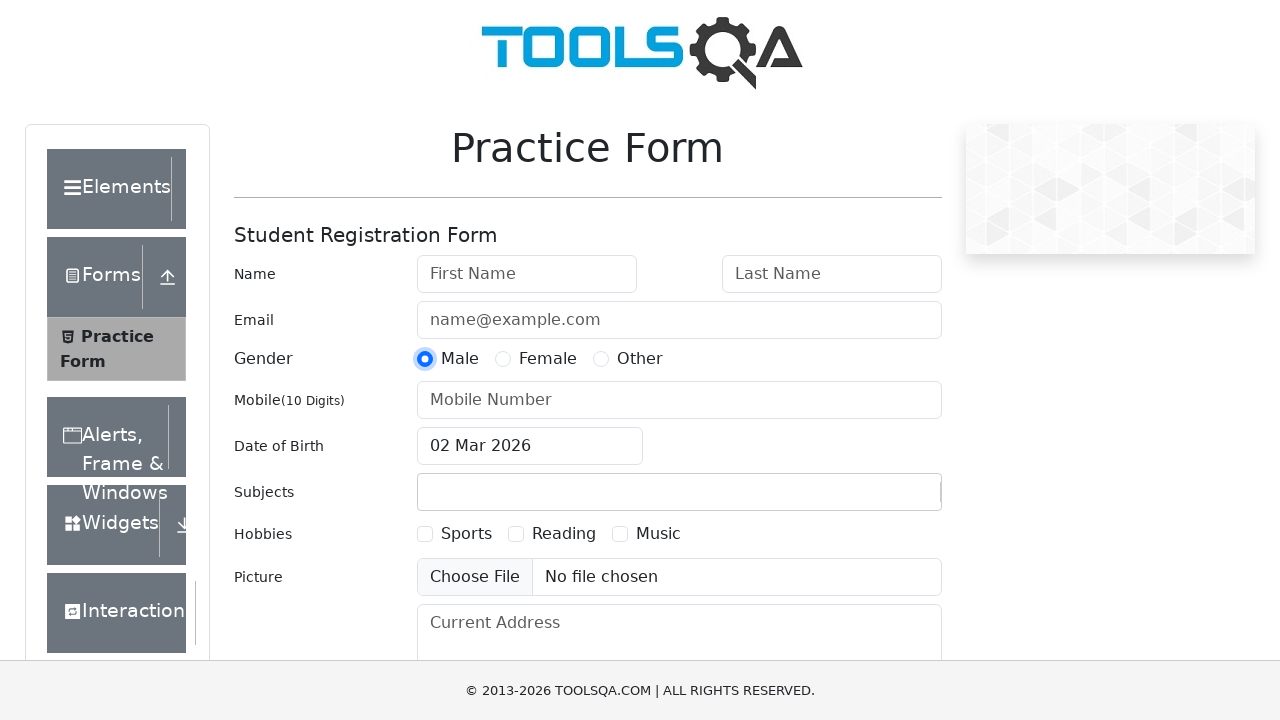

Located Male radio button input element by ID
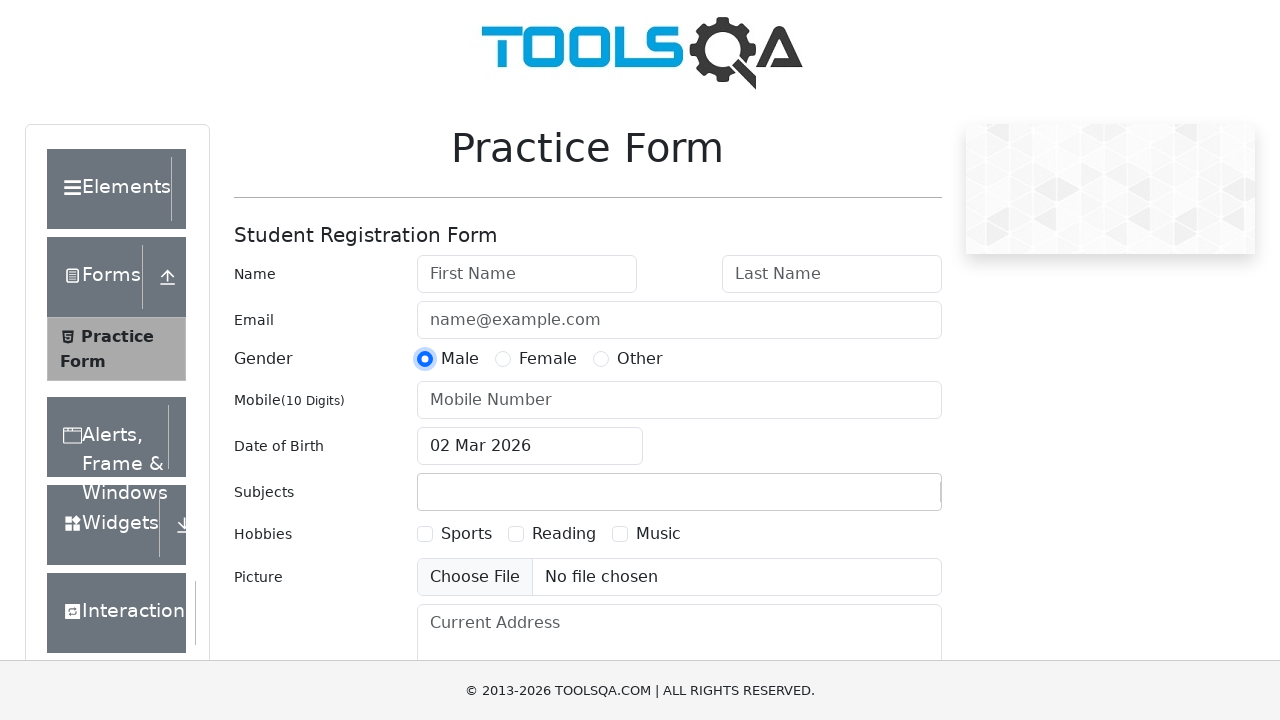

Verified Male radio button is attached to DOM (selected state confirmed)
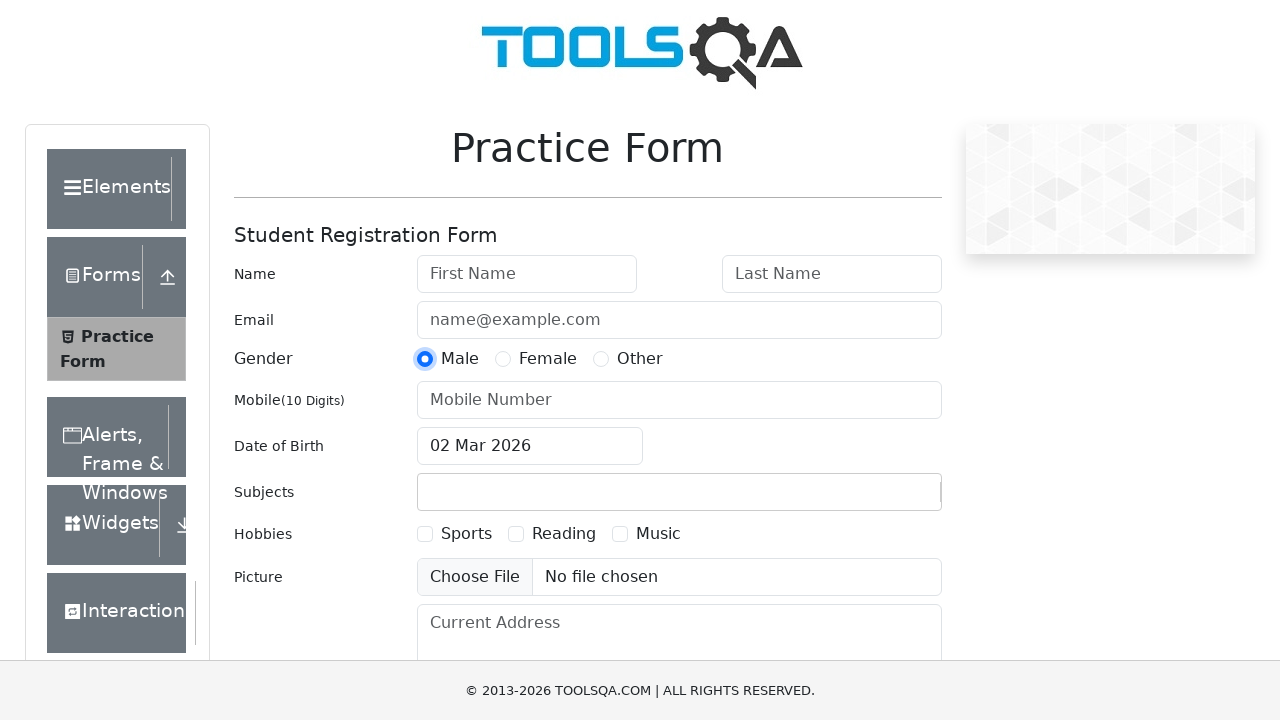

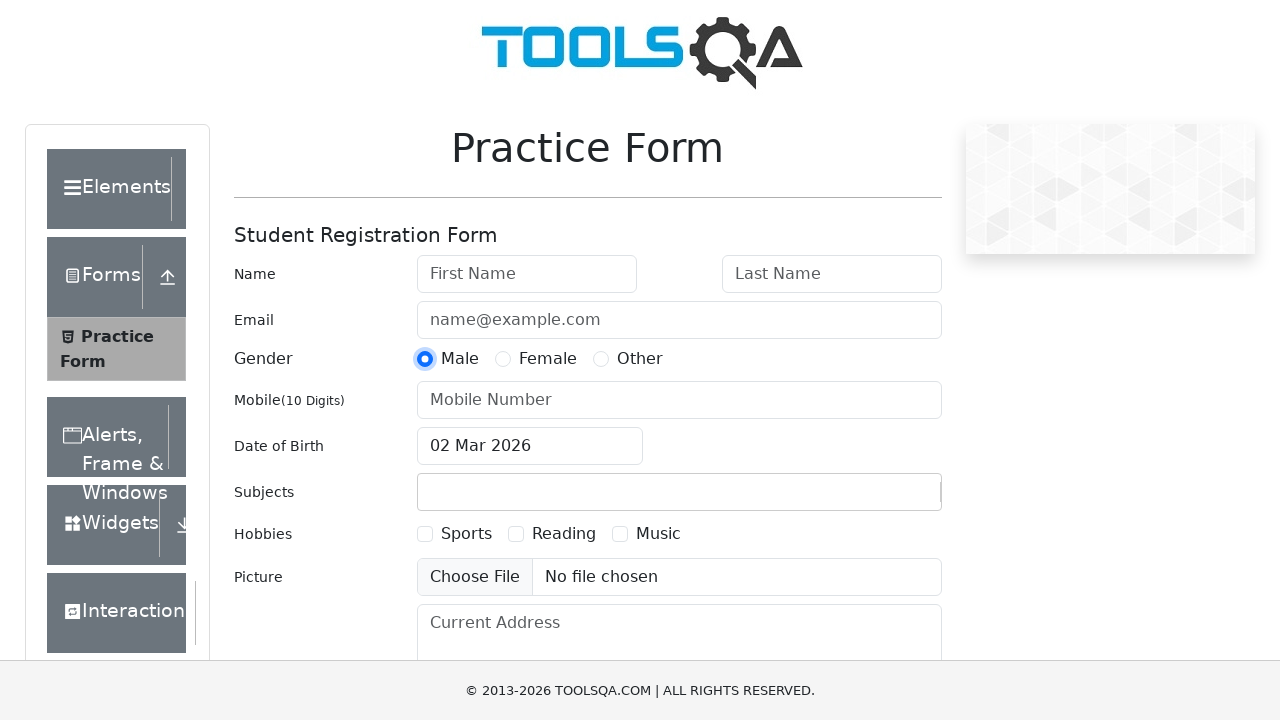